Tests dynamic loading functionality by clicking a start button and waiting for dynamically loaded content to become visible

Starting URL: http://the-internet.herokuapp.com/dynamic_loading/2

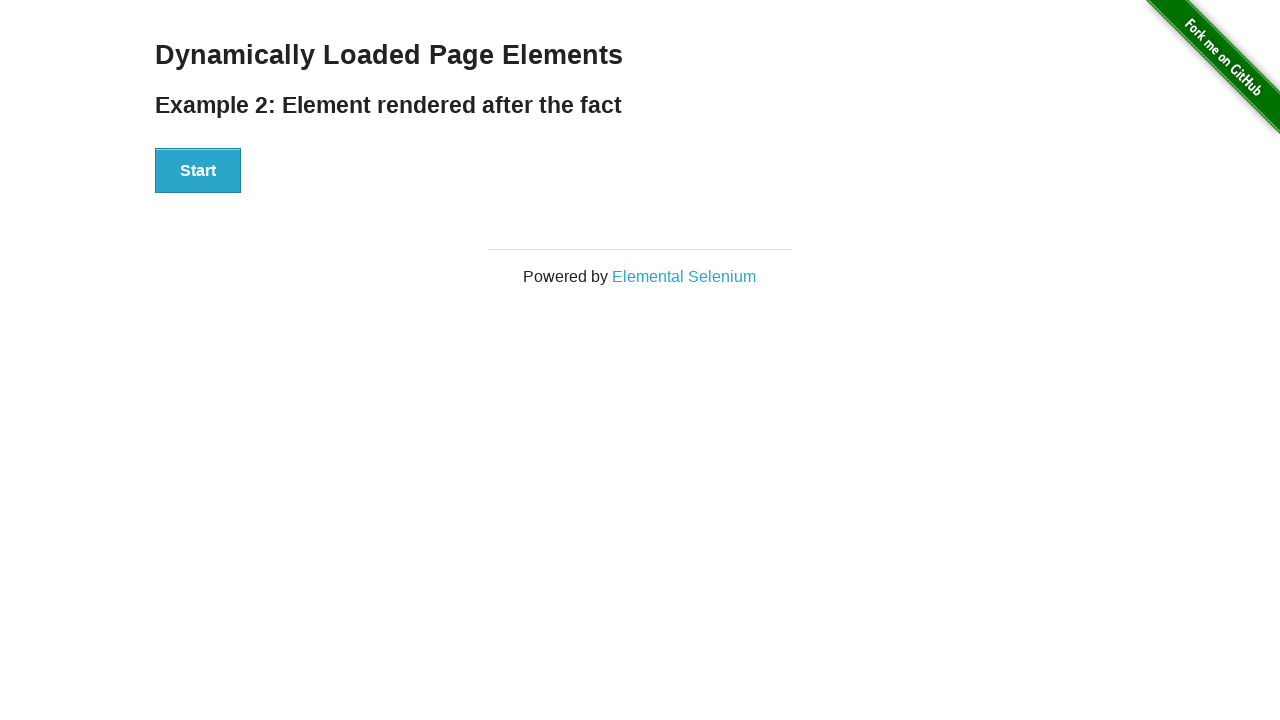

Clicked start button to trigger dynamic loading at (198, 171) on xpath=//button
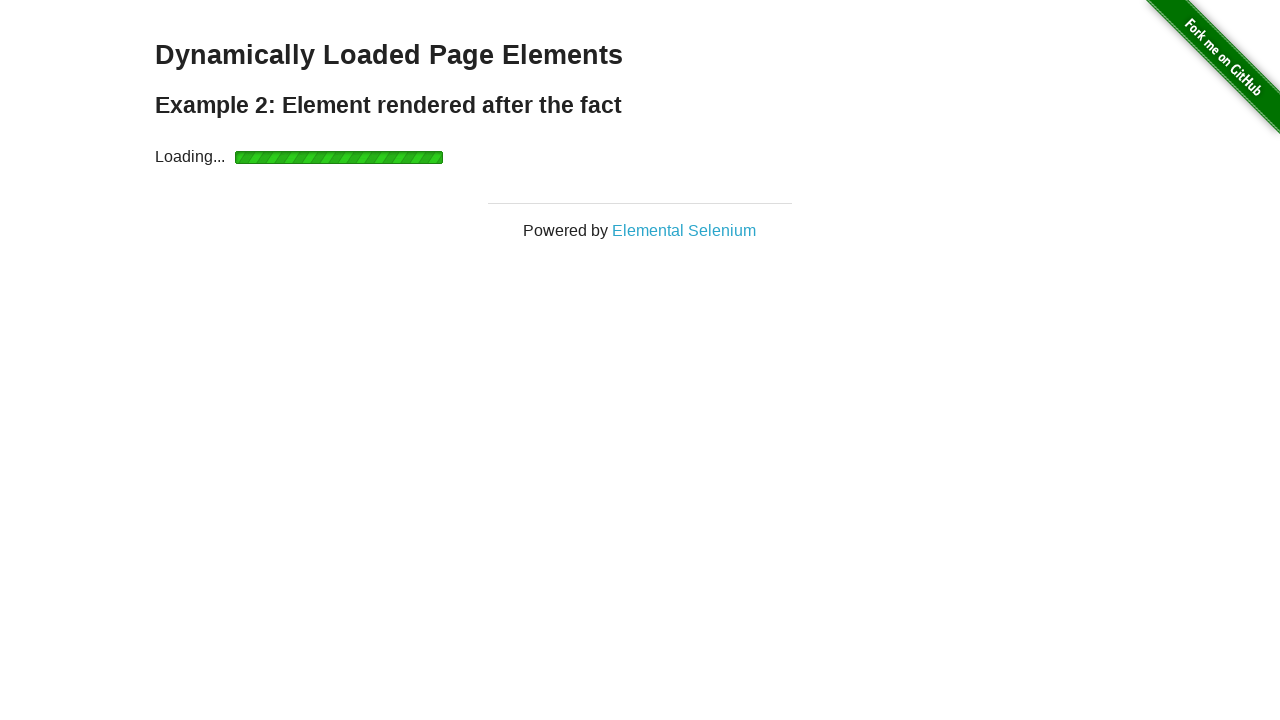

Waited for dynamically loaded content to become visible
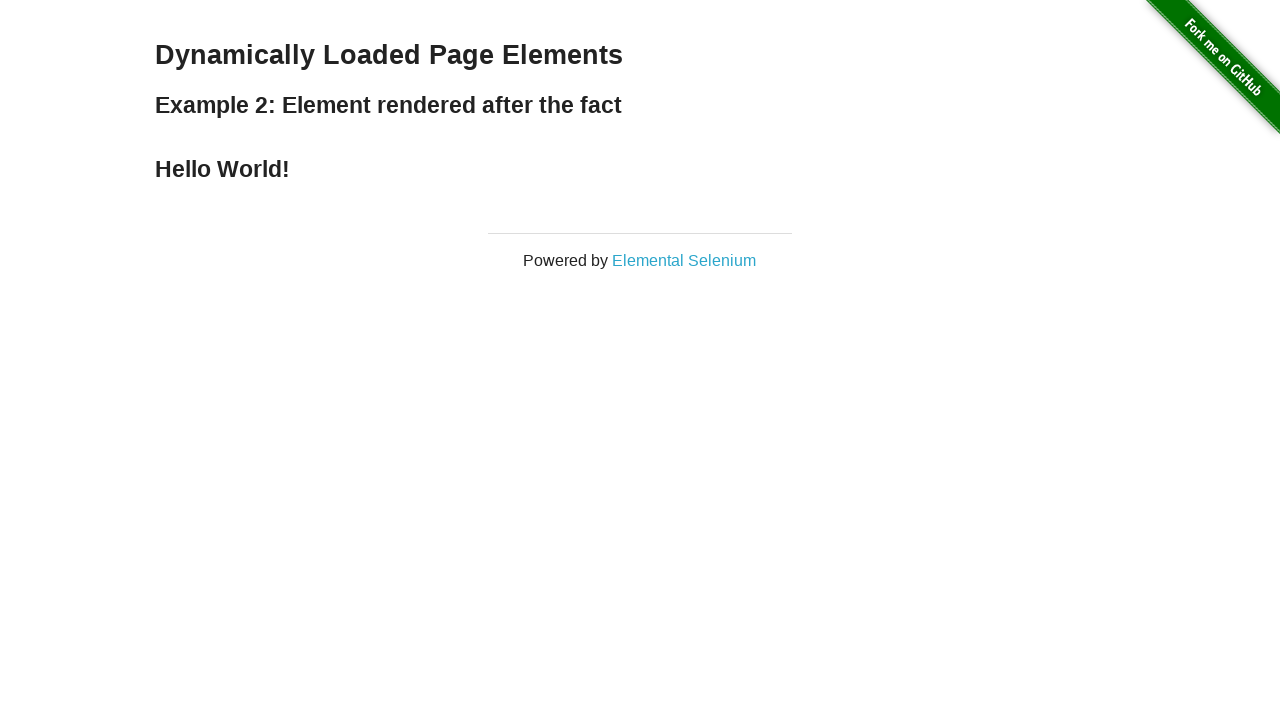

Located the finish element
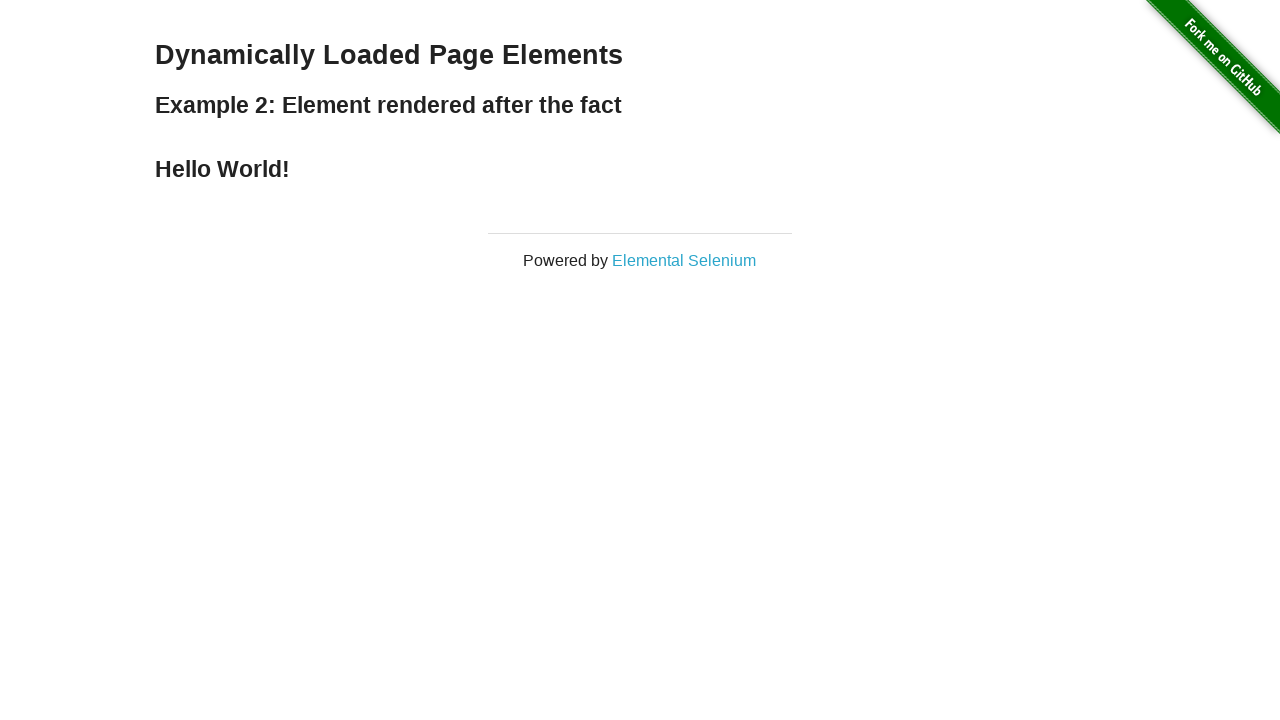

Verified that the finish element is visible
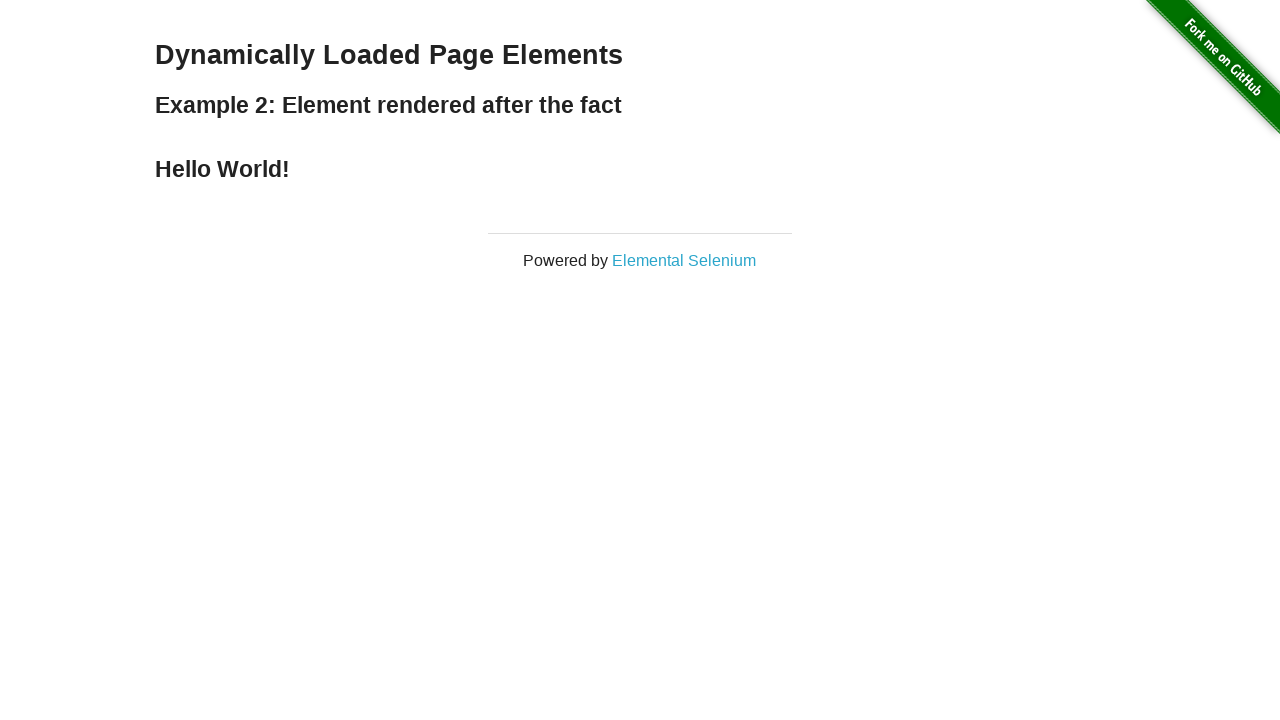

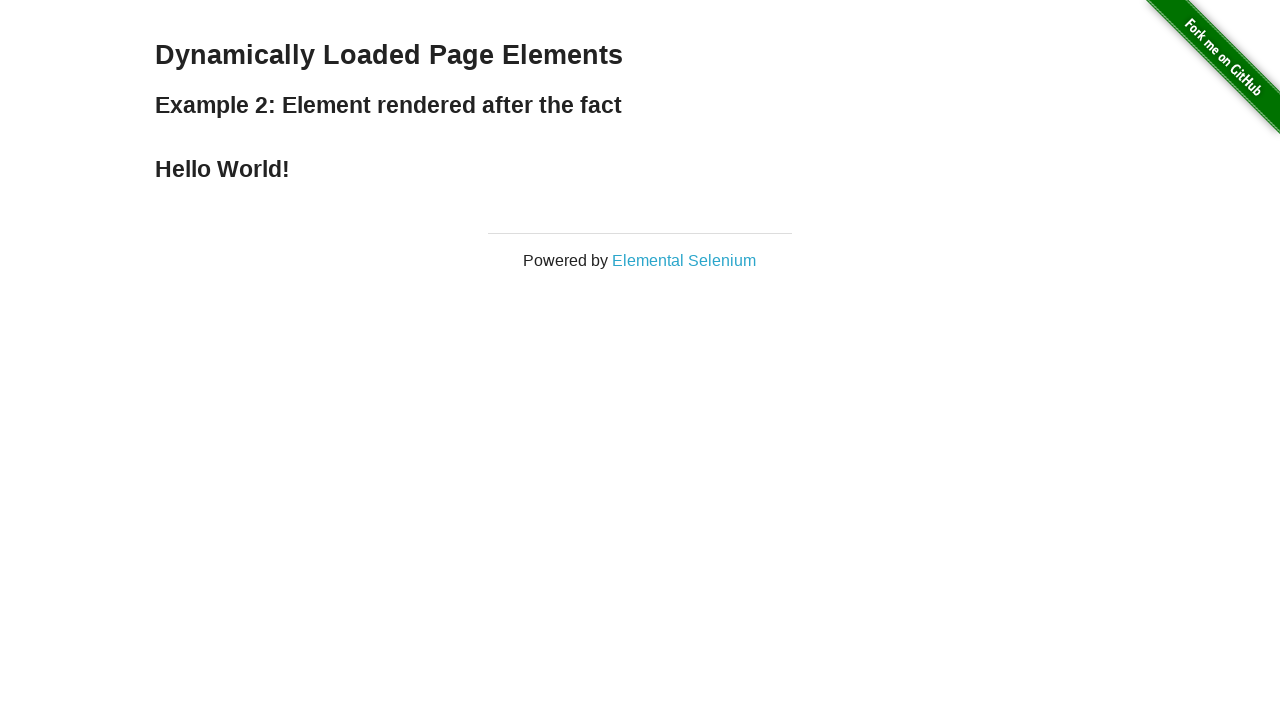